Tests Yahoo Japan search functionality by entering a search query and clicking the search button to navigate to results

Starting URL: https://www.yahoo.co.jp/

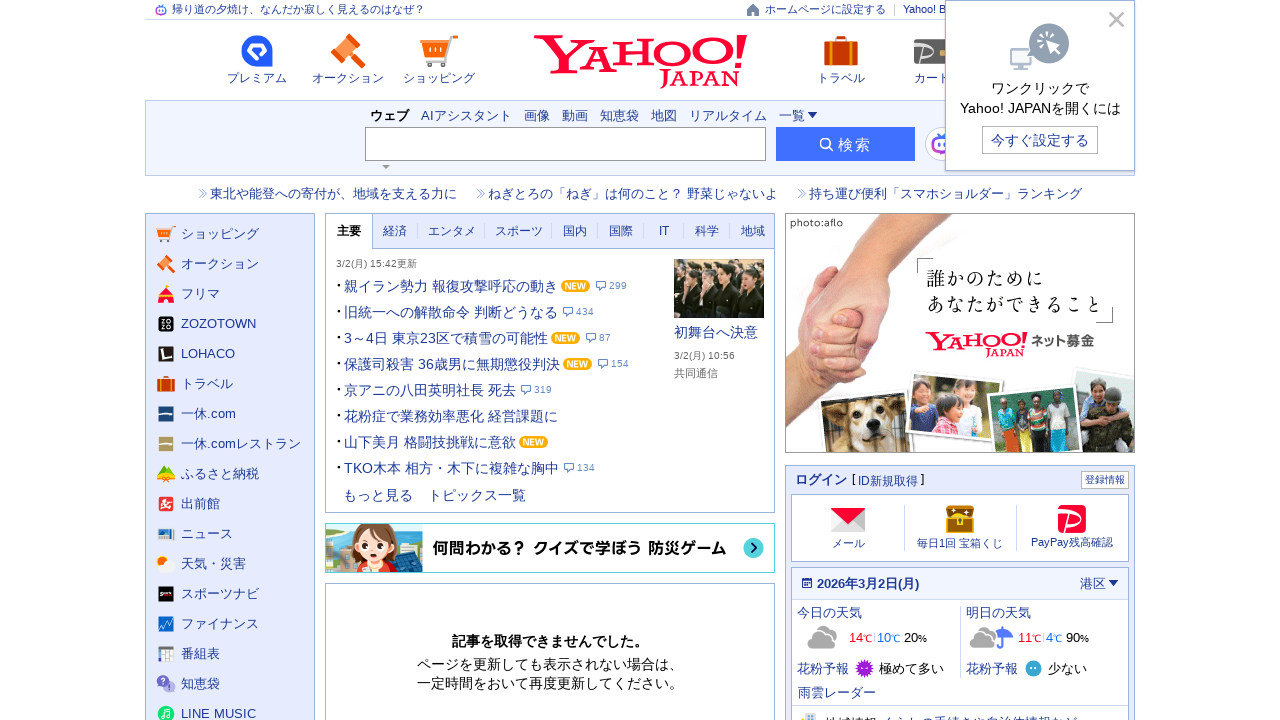

Filled search box with query '東京 天気' on input[name='p']
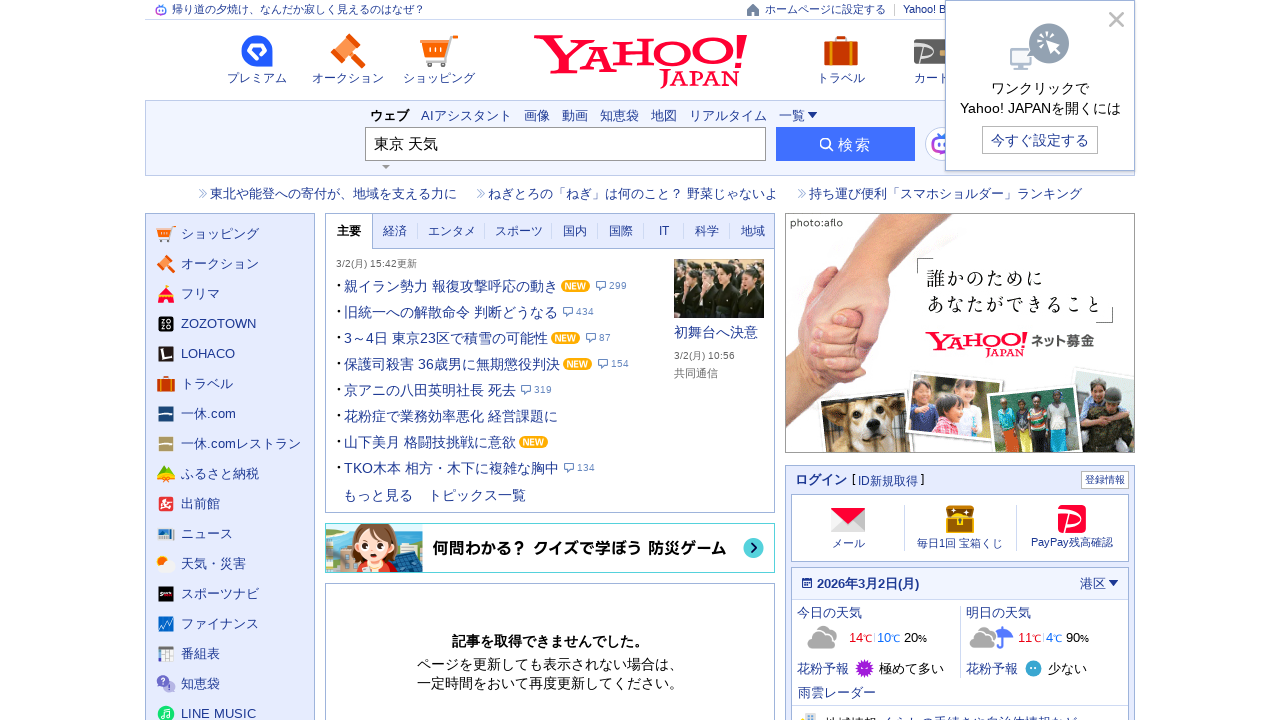

Clicked search button to submit query at (846, 144) on button[type='submit']
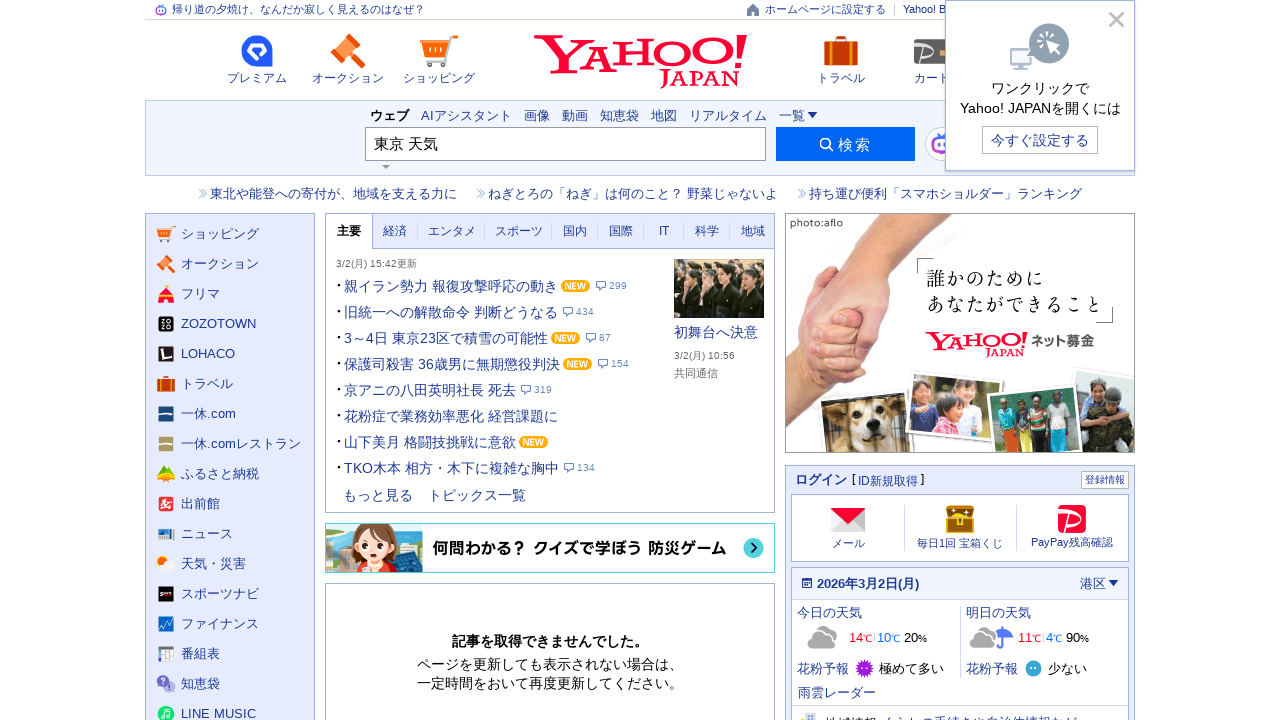

Search results loaded successfully
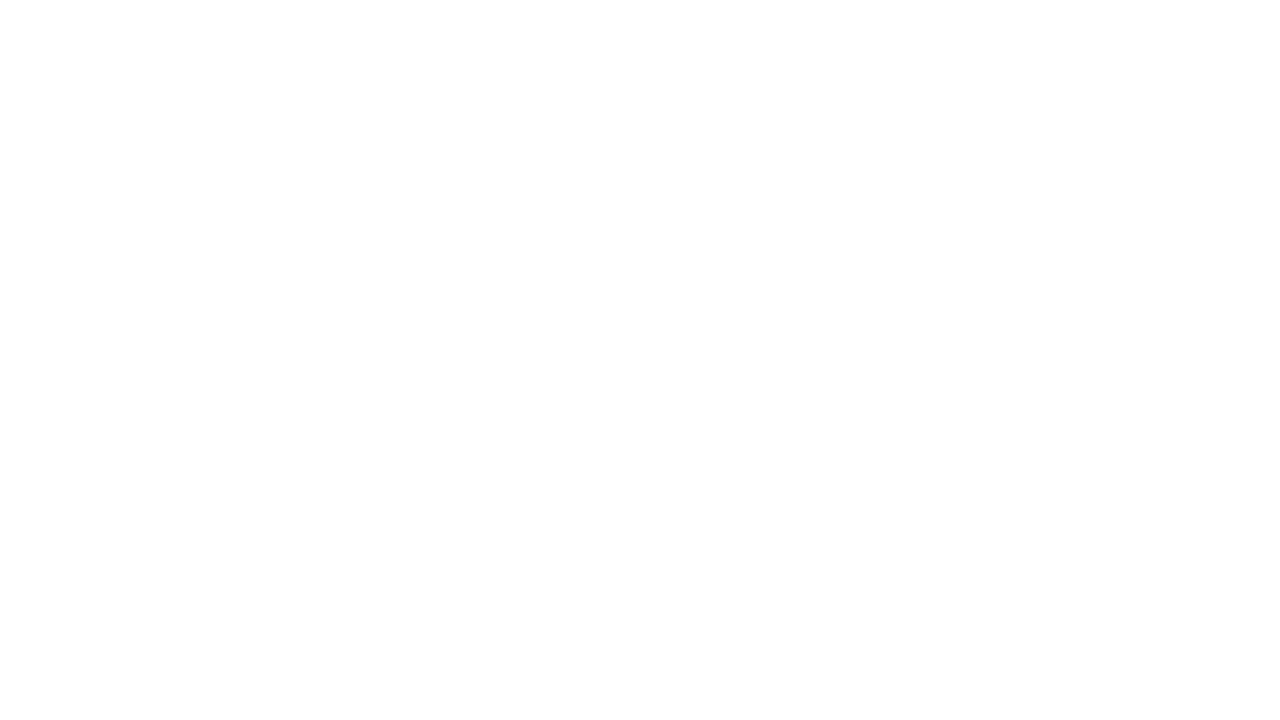

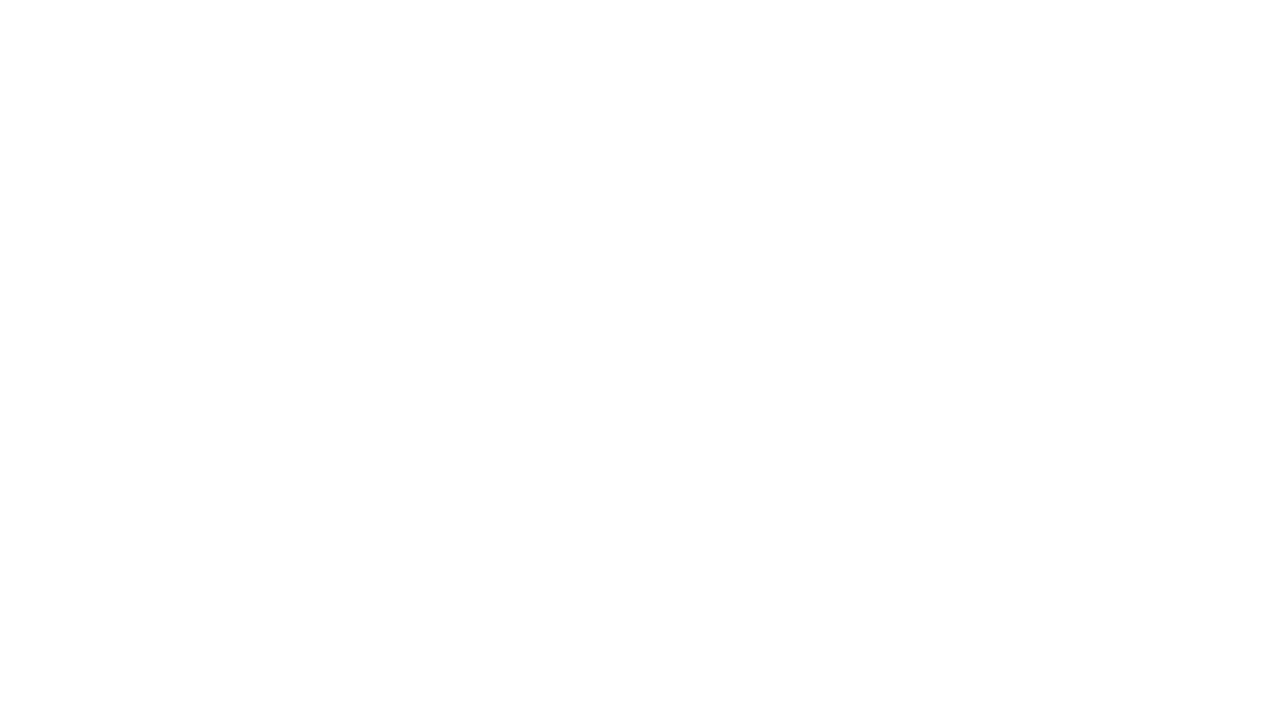